Tests dynamic content loading by clicking a Start button and verifying that "Hello World!" text appears after loading completes.

Starting URL: https://the-internet.herokuapp.com/dynamic_loading/1

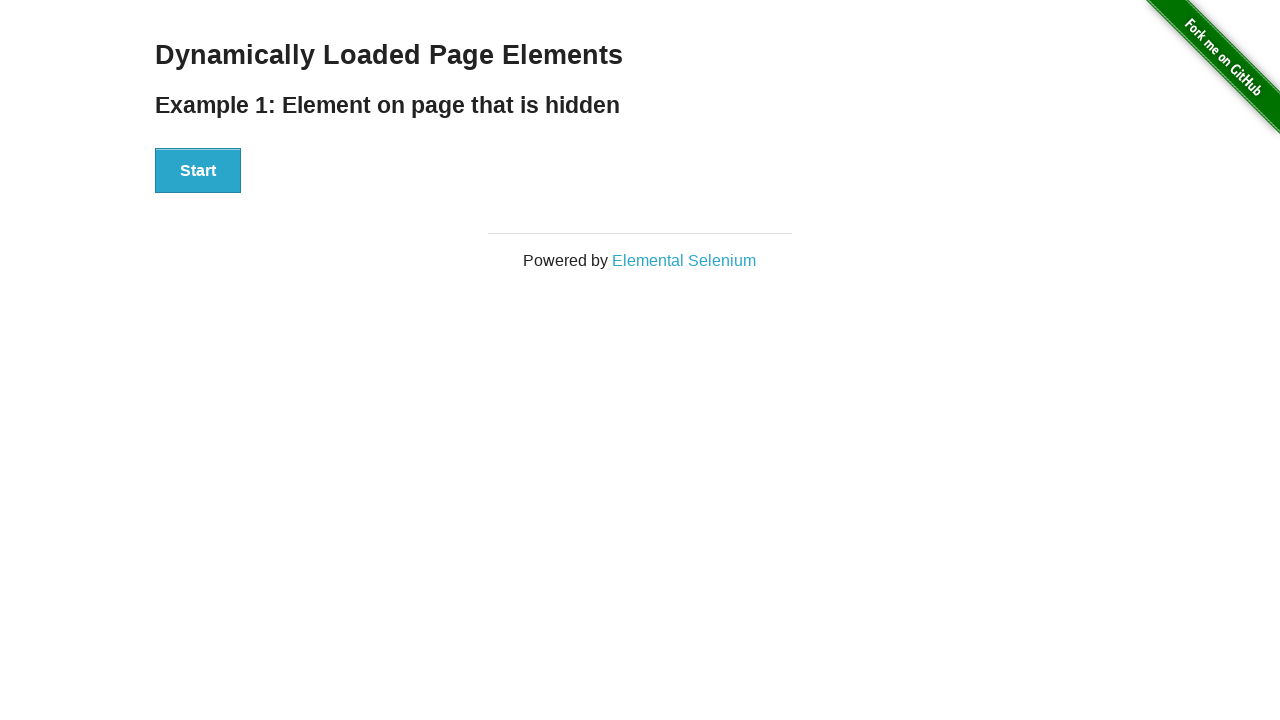

Clicked the Start button to trigger dynamic content loading at (198, 171) on xpath=//button
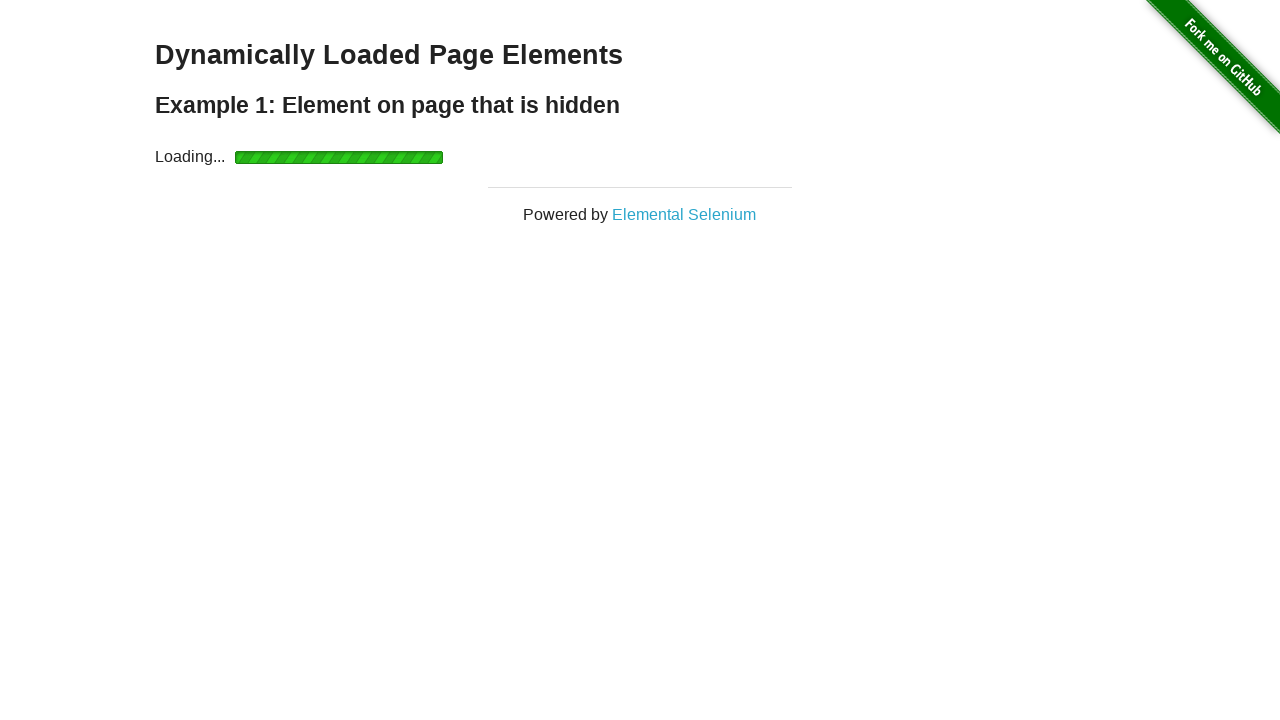

Waited for 'Hello World!' text to become visible after loading completed
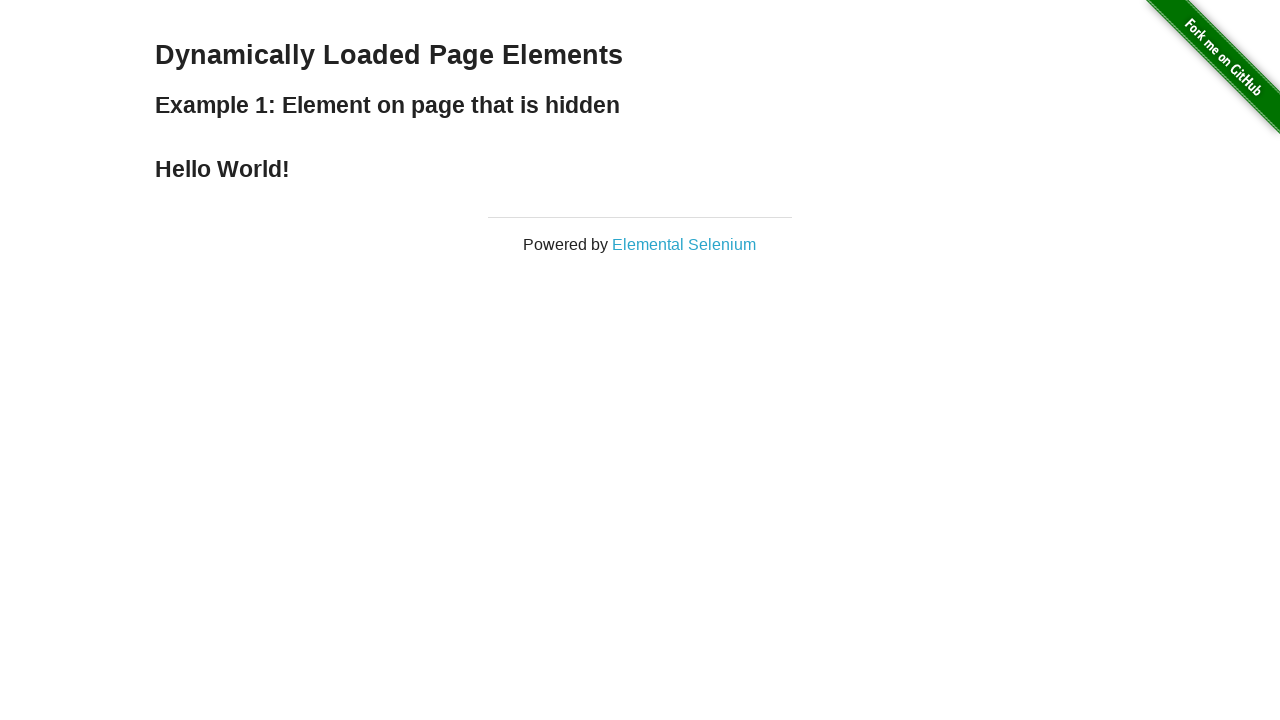

Located the 'Hello World!' text element
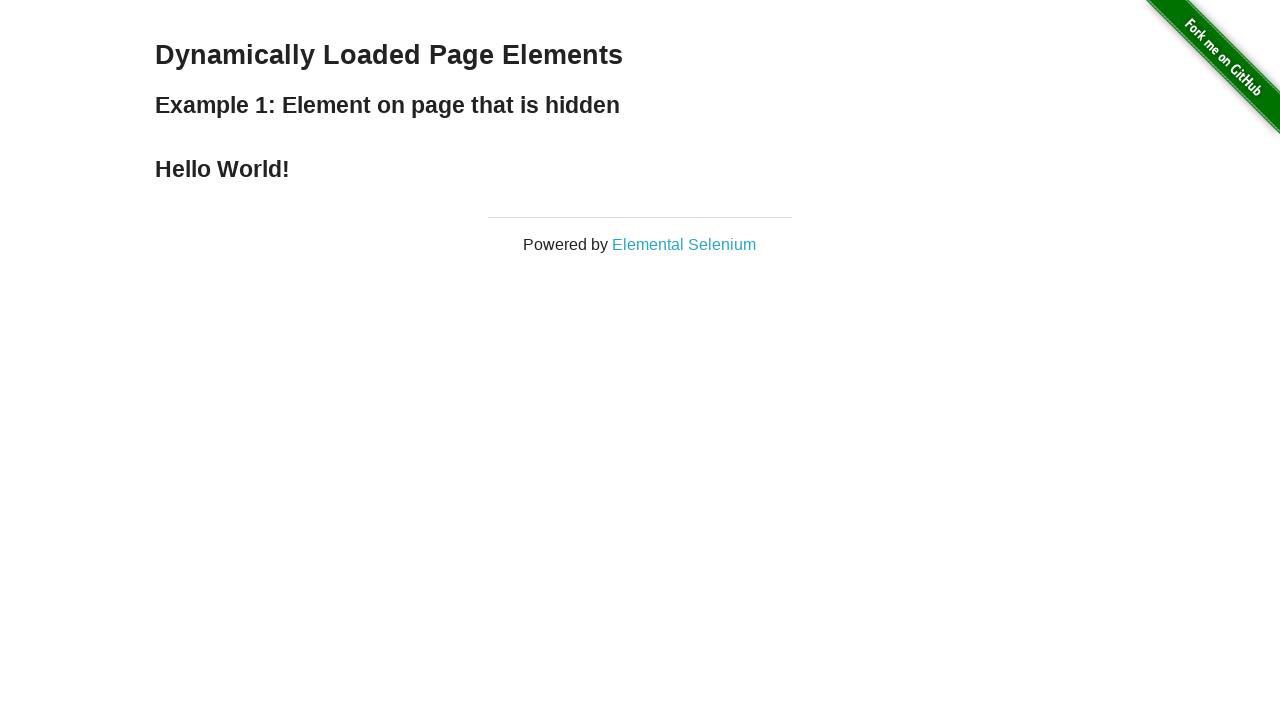

Verified that the text content equals 'Hello World!'
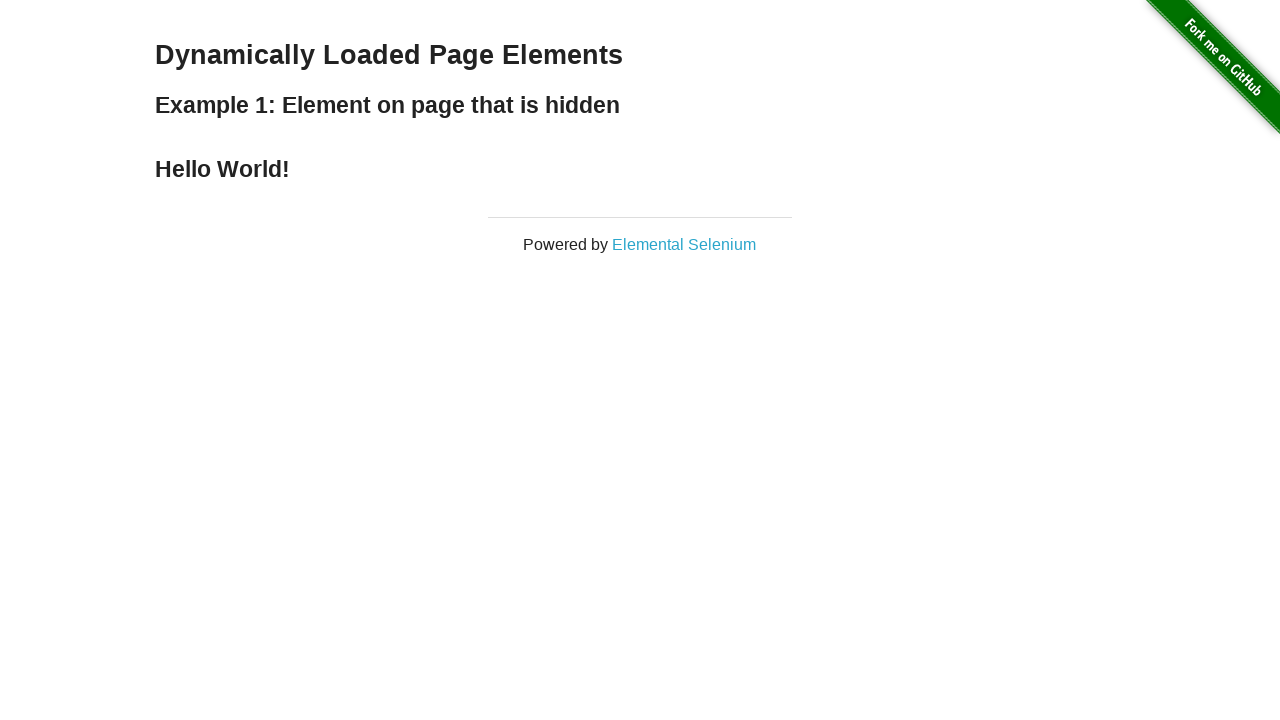

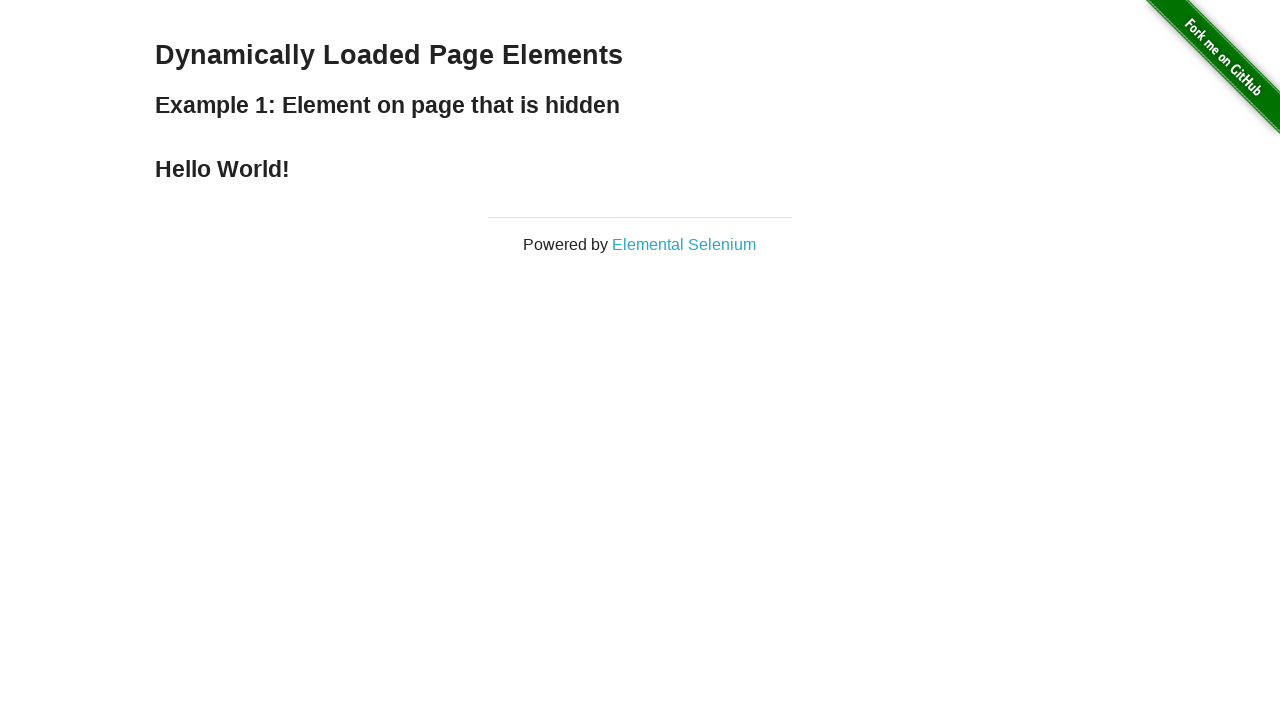